Tests drag and drop functionality by dragging an element into a droppable area within an iframe

Starting URL: https://jqueryui.com/droppable/

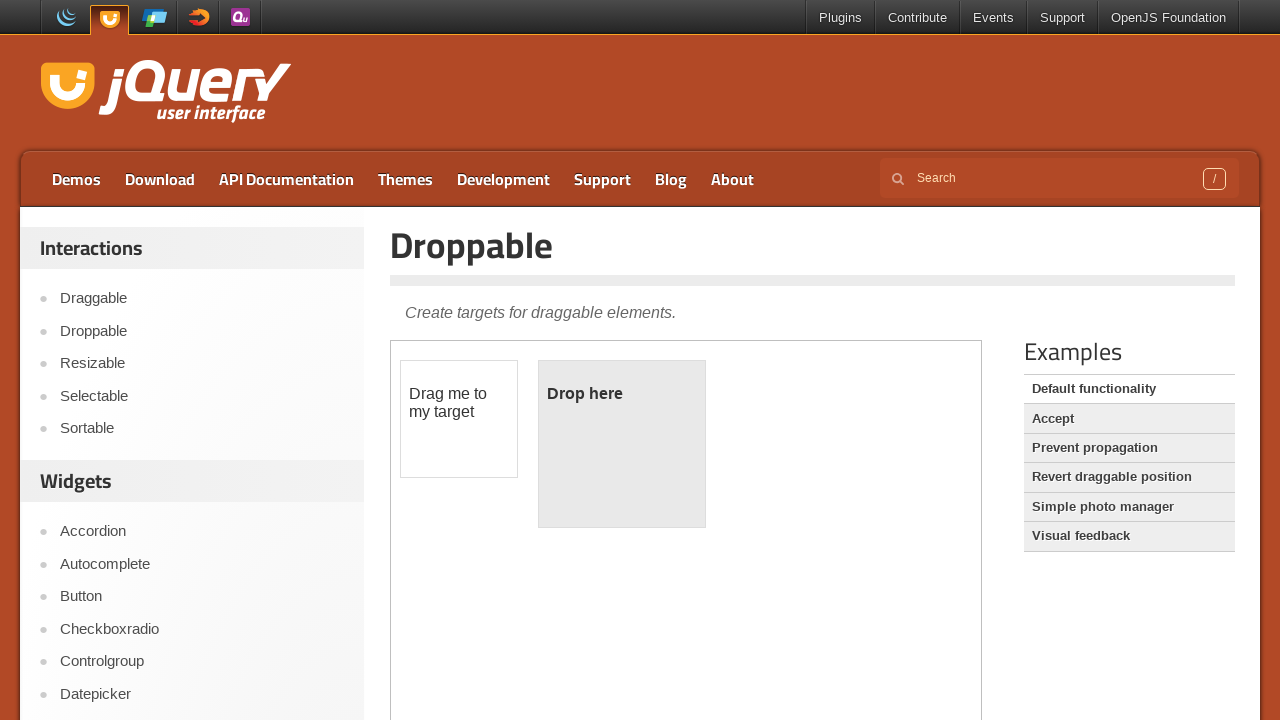

Located the demo iframe containing drag and drop elements
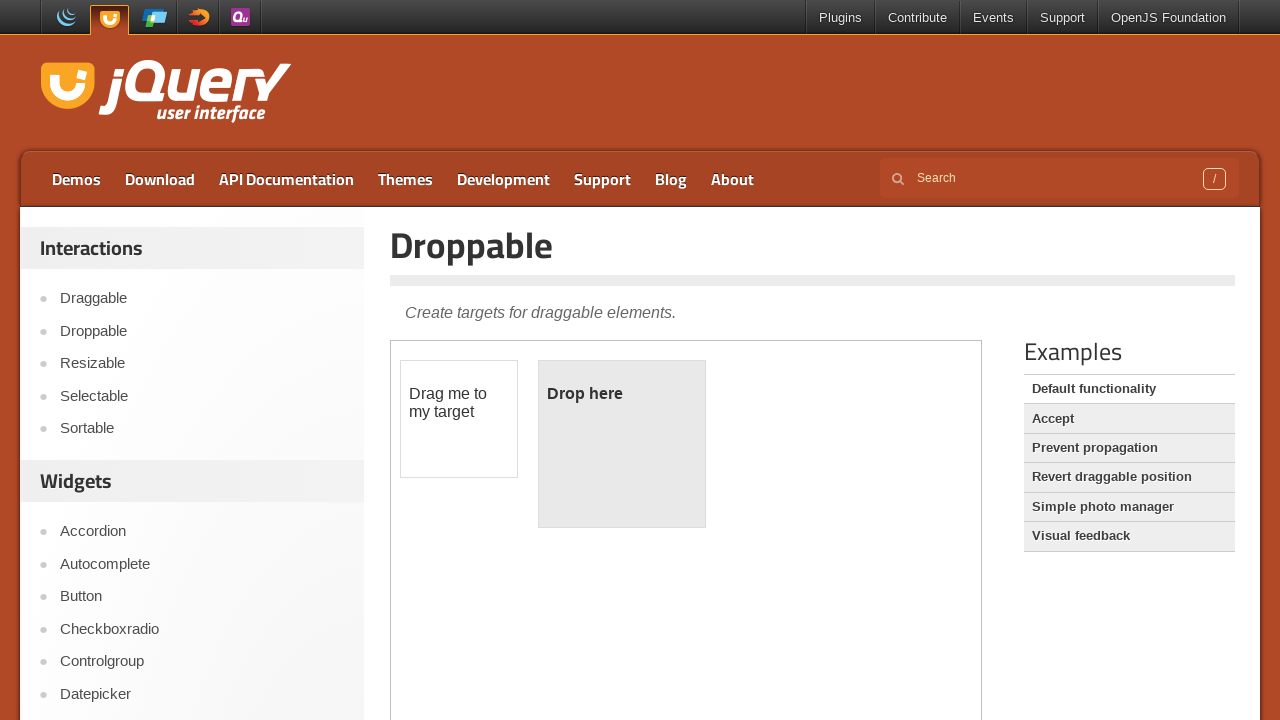

Located the draggable element
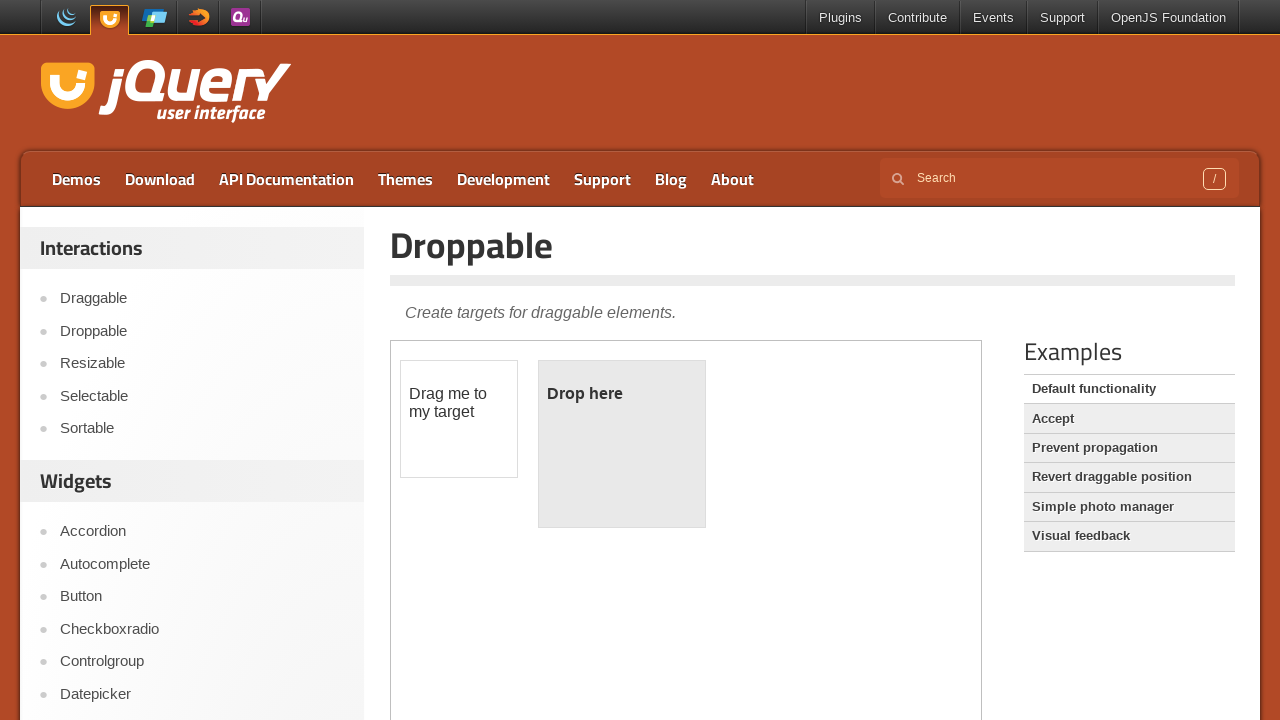

Located the droppable target area
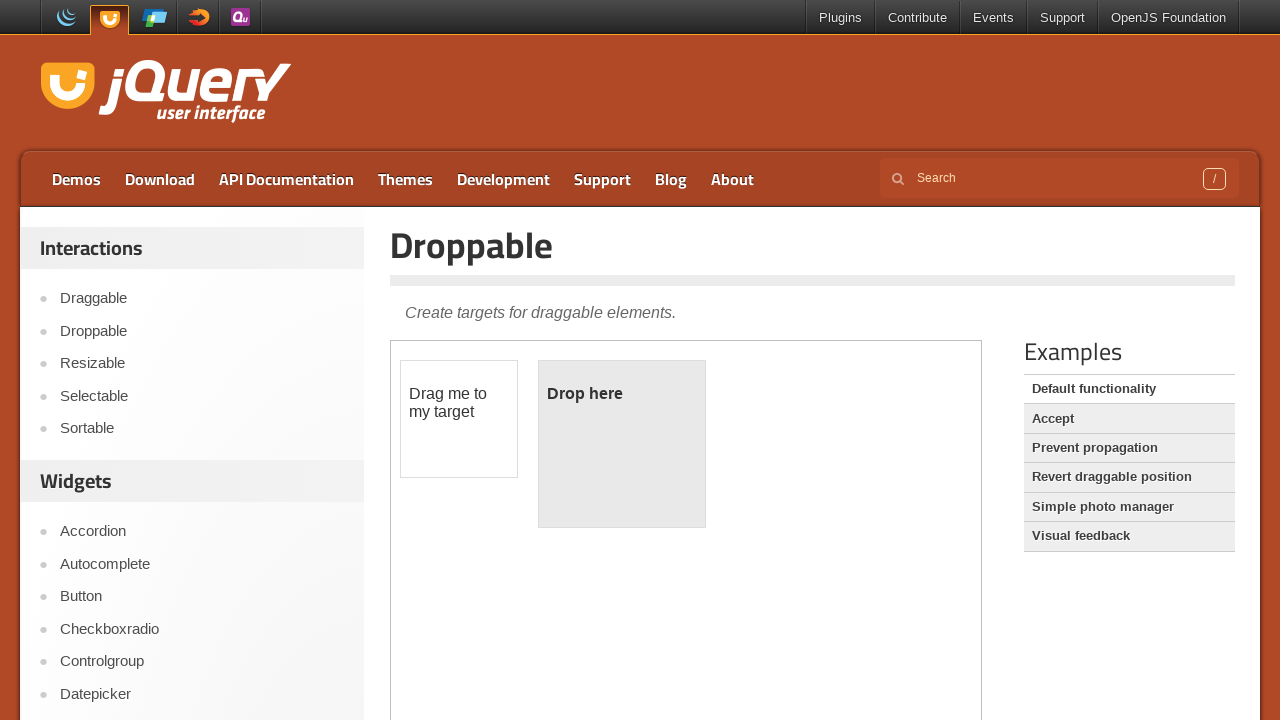

Dragged the draggable element into the droppable area at (622, 444)
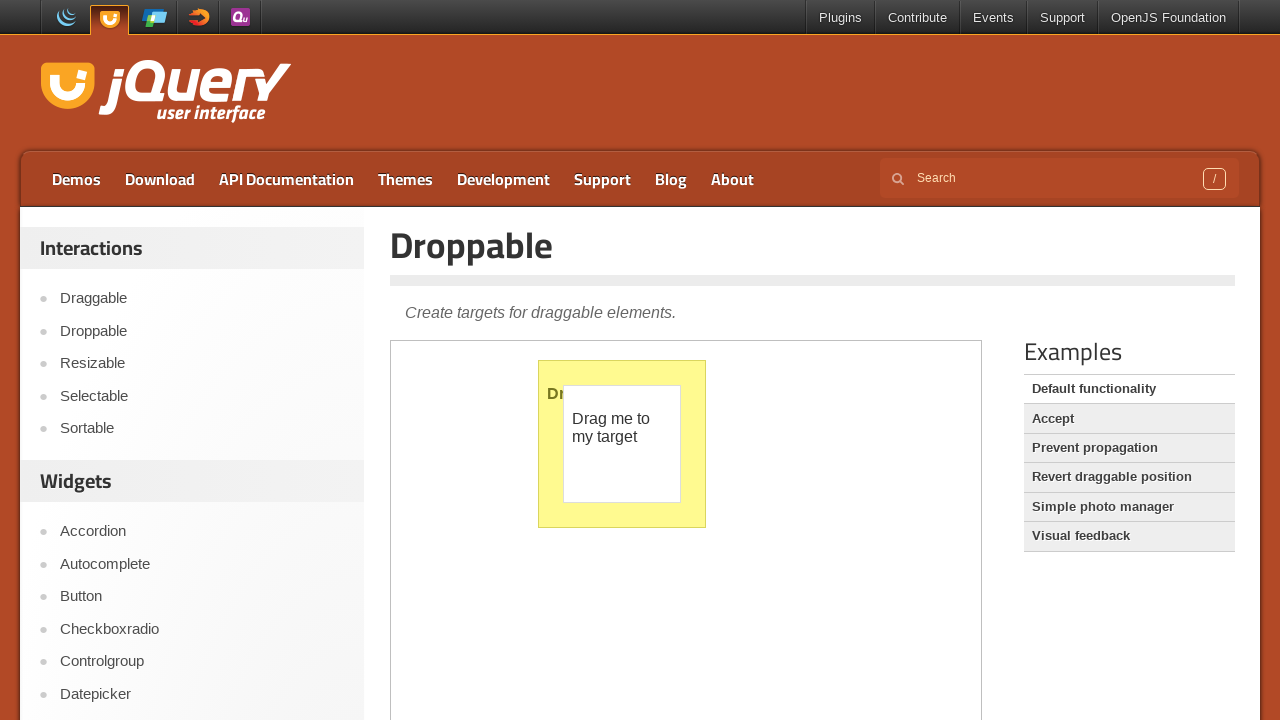

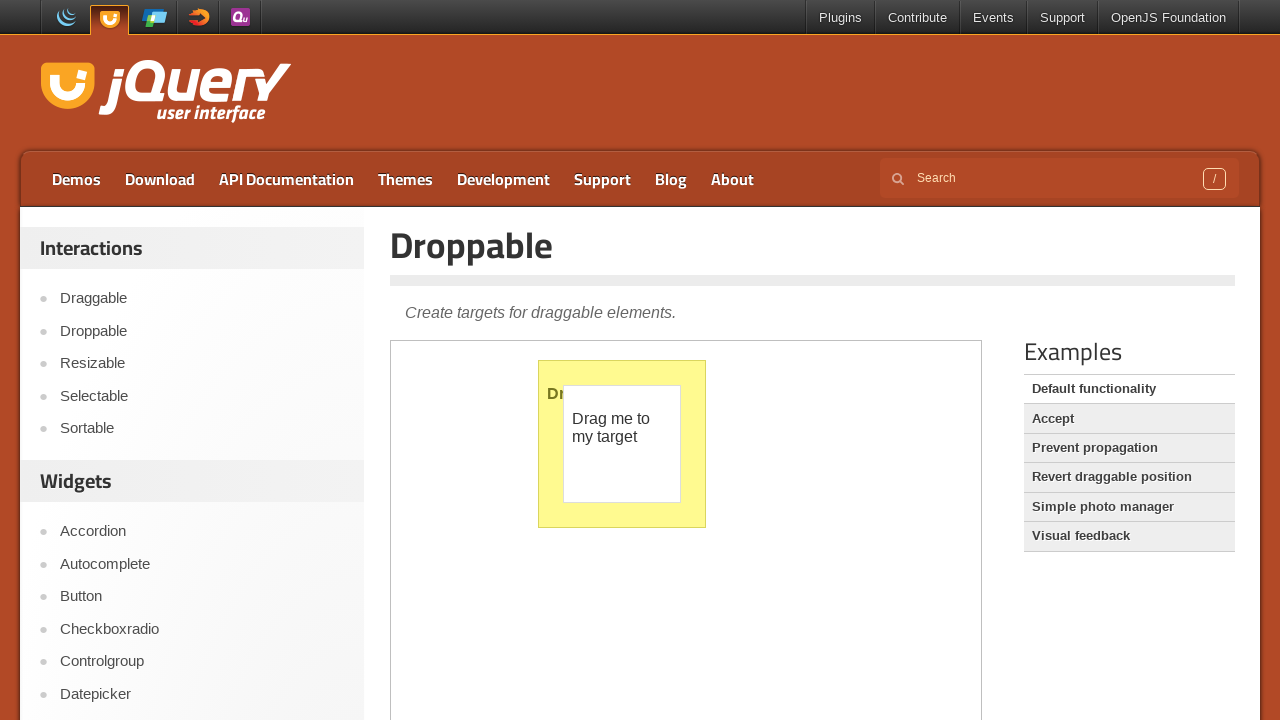